Tests keyboard actions by sending an Enter key press to a key press detection page

Starting URL: https://the-internet.herokuapp.com/key_presses

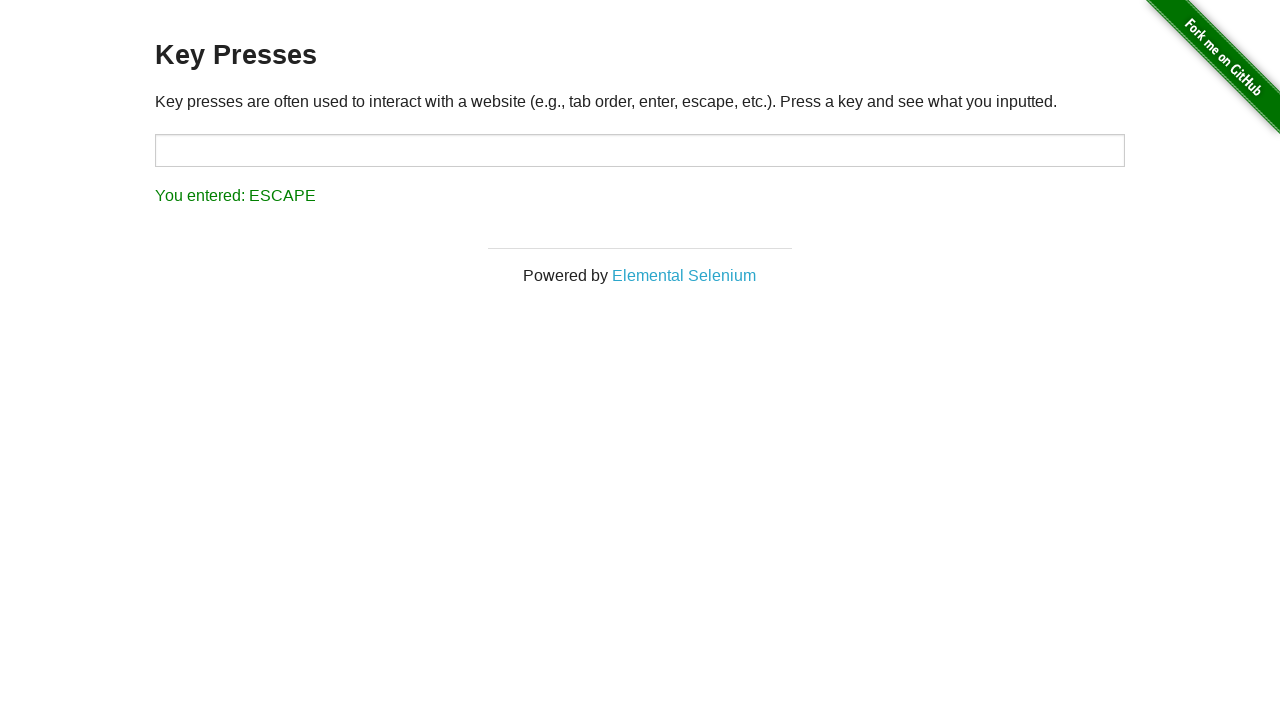

Navigated to key presses detection page
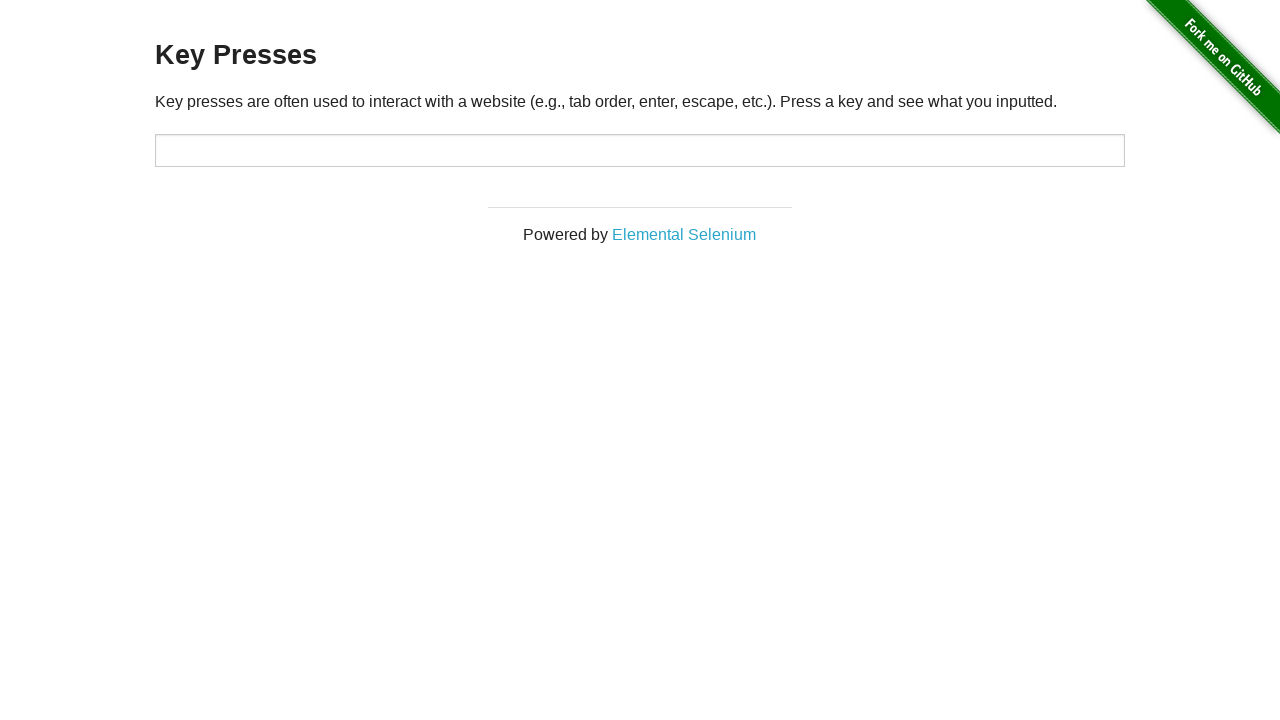

Pressed Enter key
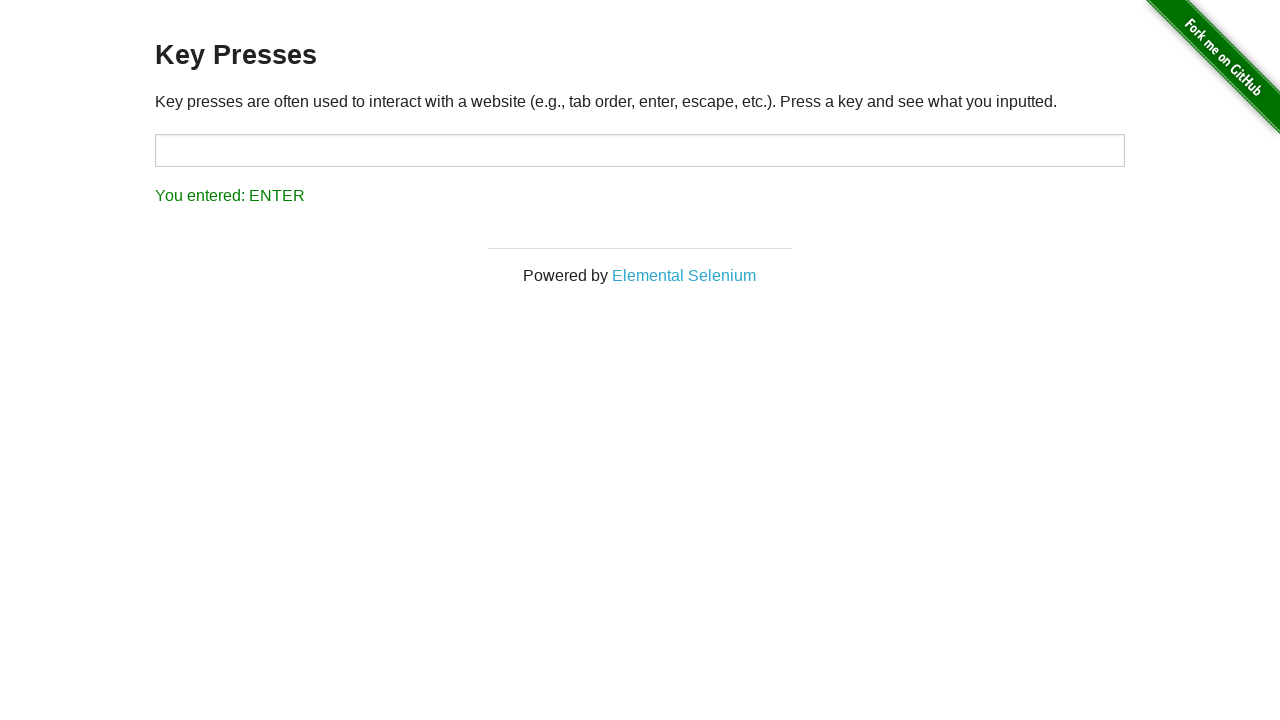

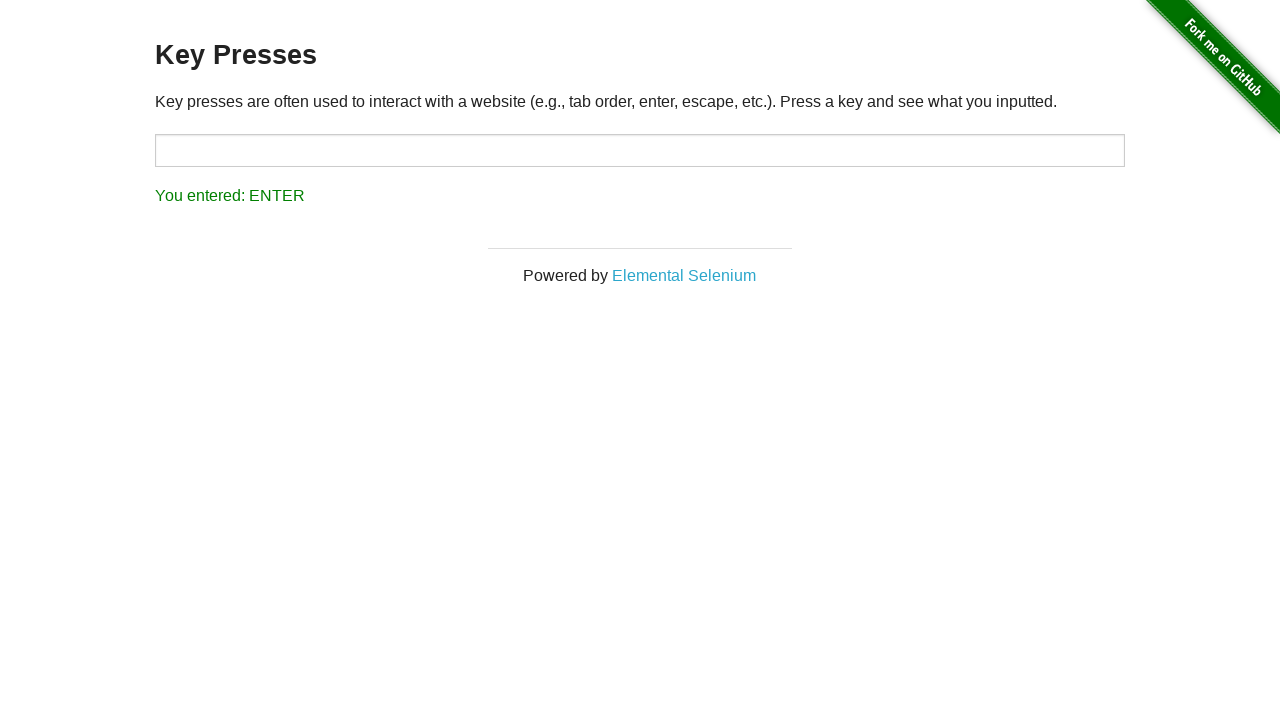